Hovers over a bootstrap tooltip link and retrieves the tooltip text from data attribute

Starting URL: https://seleniumpractise.blogspot.com/2019/09/bootstrap-tooltip-in-selenium.html?m=1#

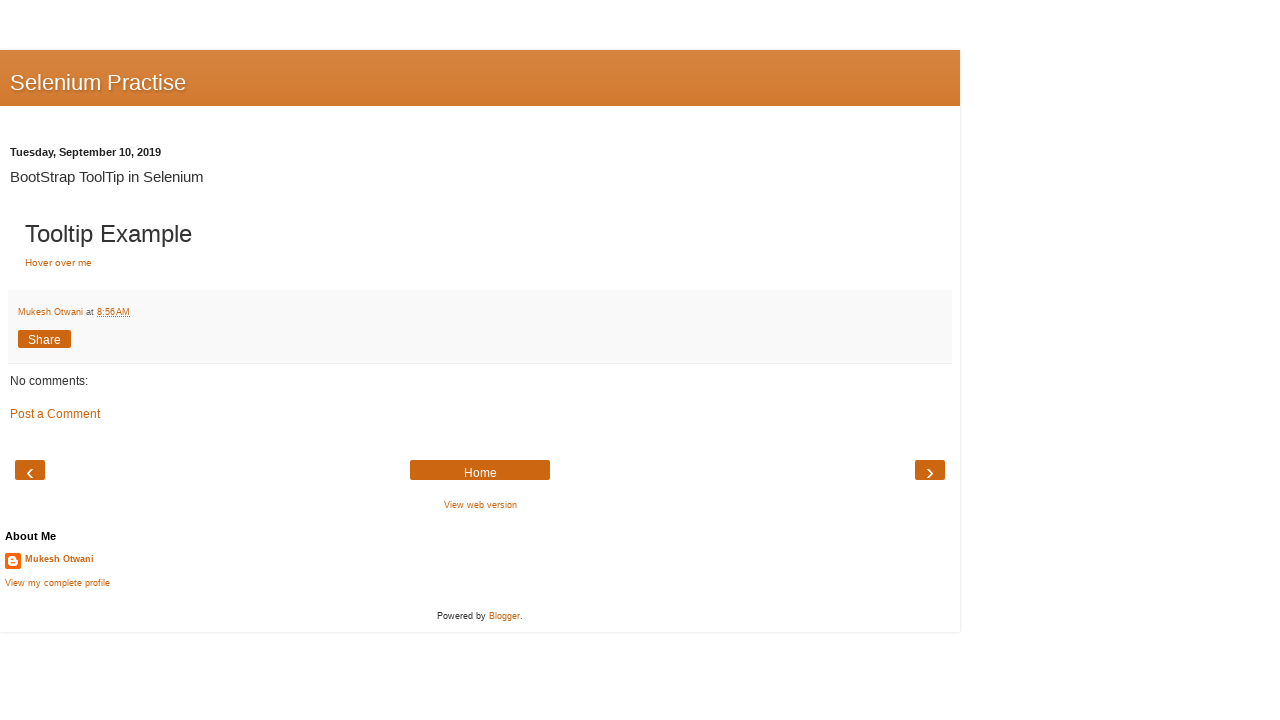

Hovered over the 'Hover over me' link to trigger bootstrap tooltip at (58, 263) on xpath=//a[normalize-space()='Hover over me']
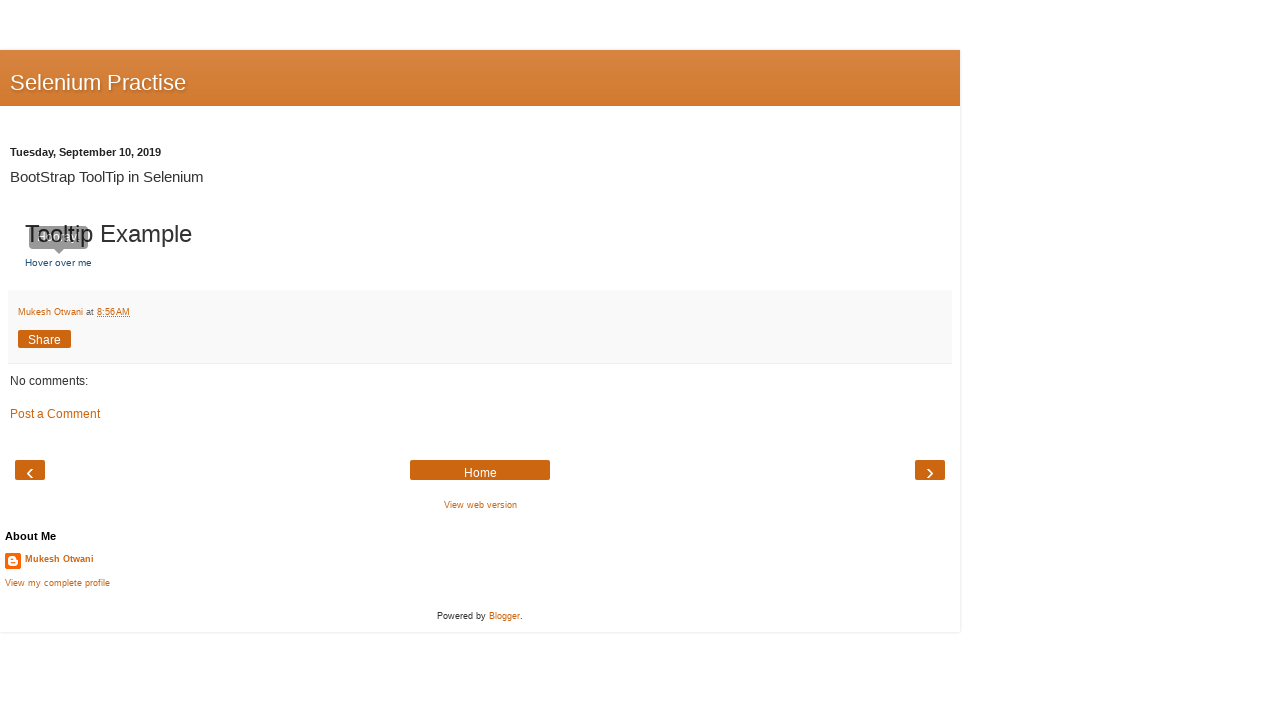

Retrieved tooltip text from data-original-title attribute: Hooray!
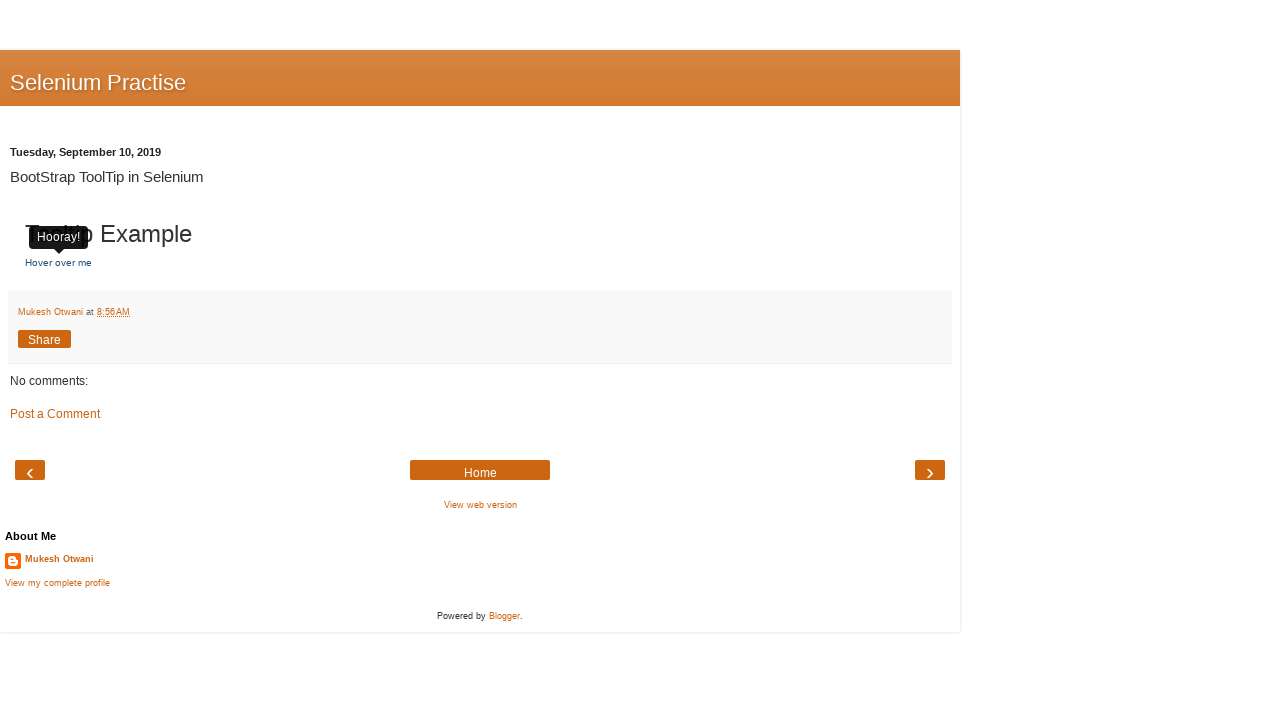

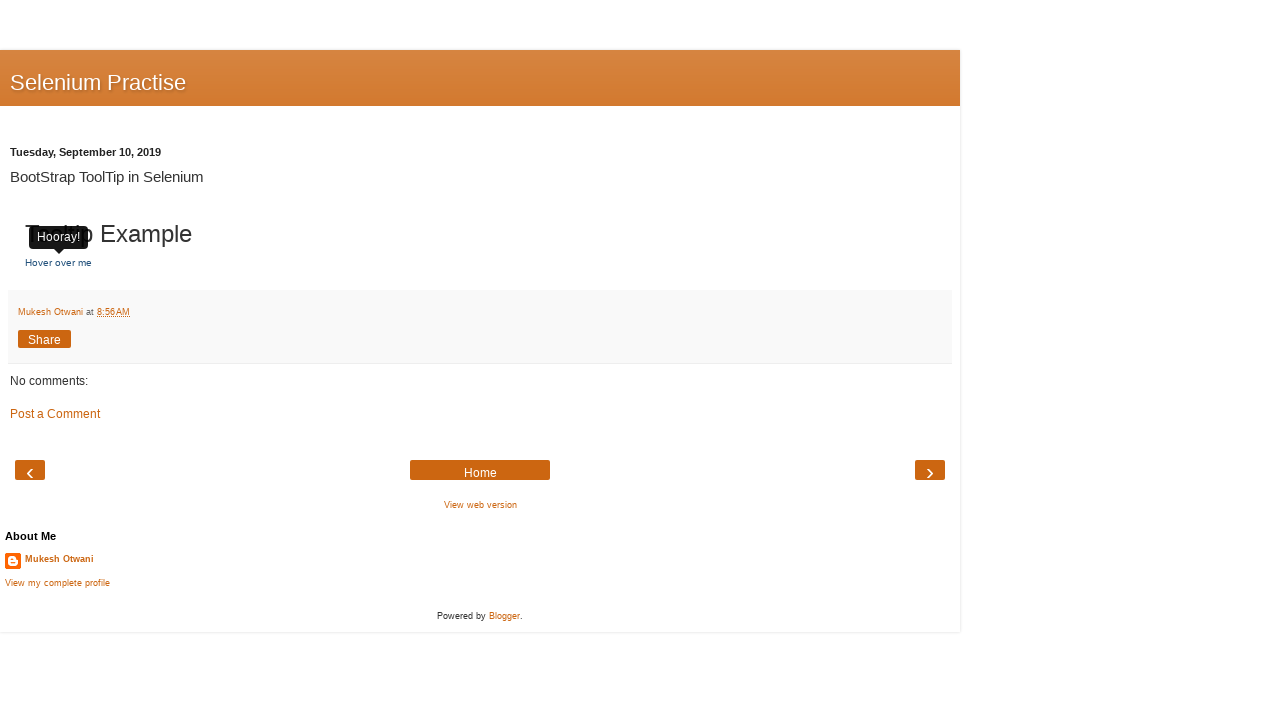